Tests explicit wait functionality by clicking a button that starts a timer and waiting for an element to appear

Starting URL: http://seleniumpractise.blogspot.in/2016/08/how-to-use-explicit-wait-in-selenium.html

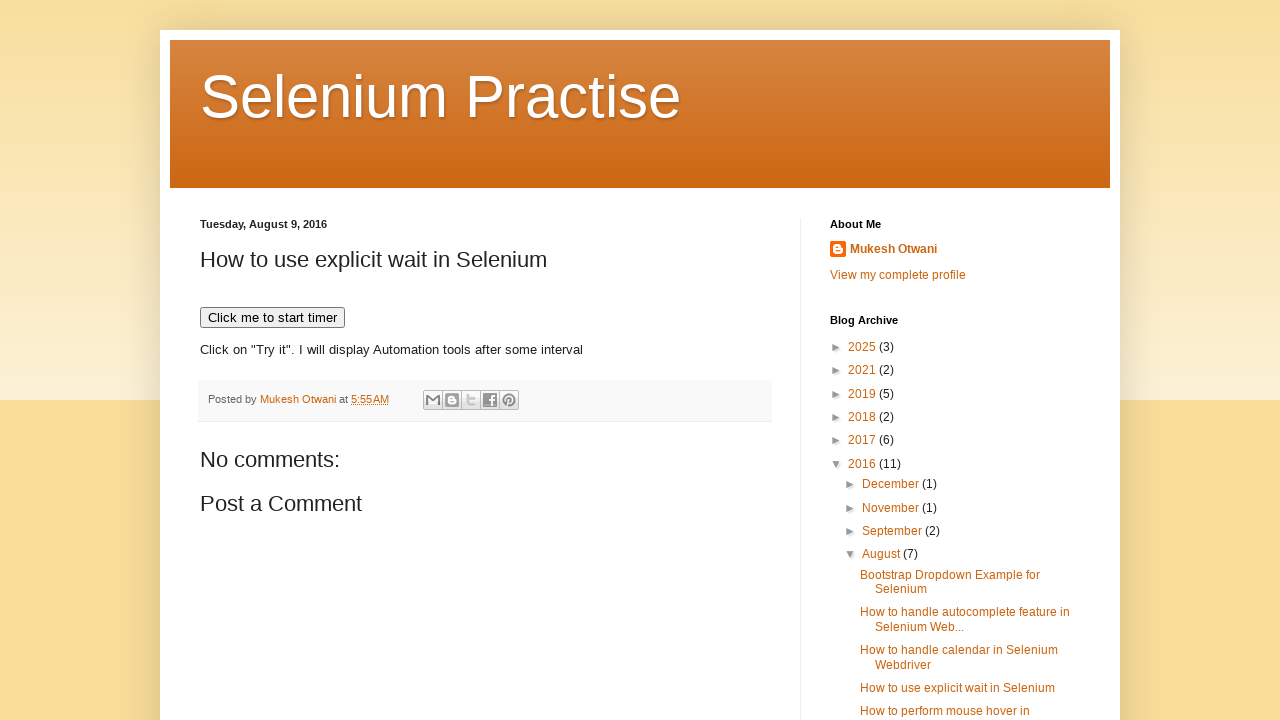

Navigated to explicit wait practice page
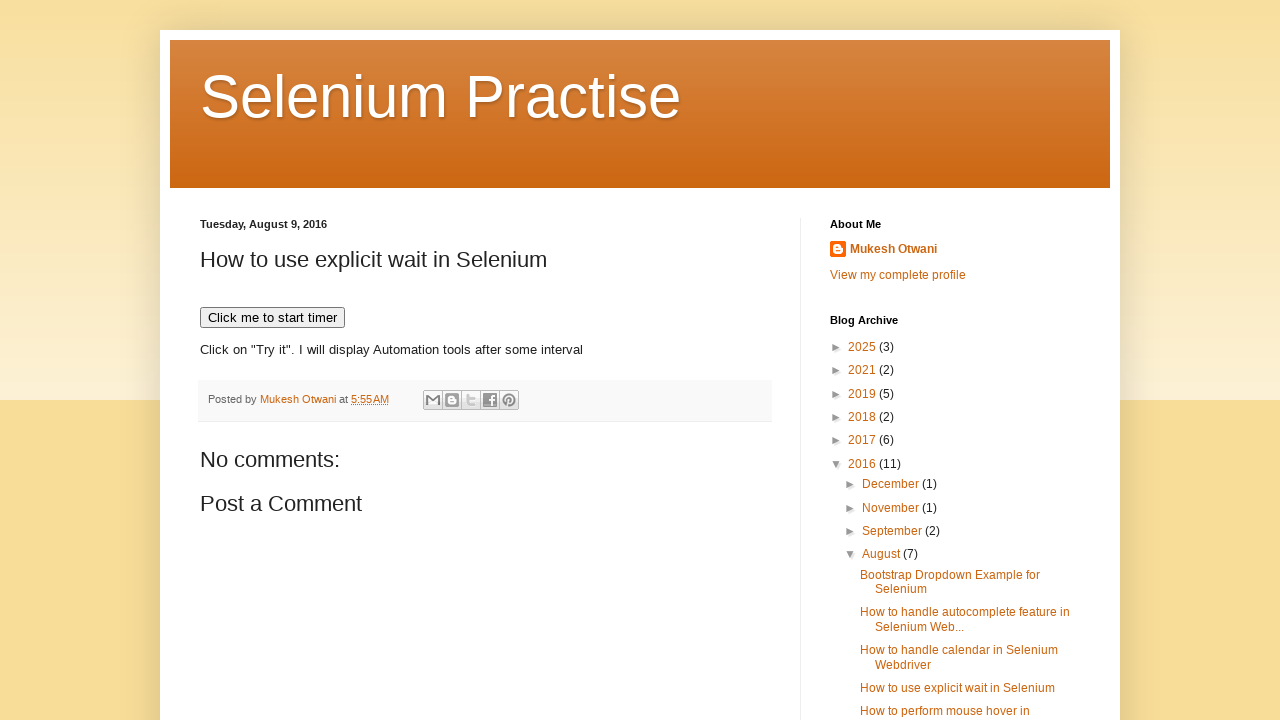

Clicked button to start timer at (272, 318) on xpath=//button[text()='Click me to start timer']
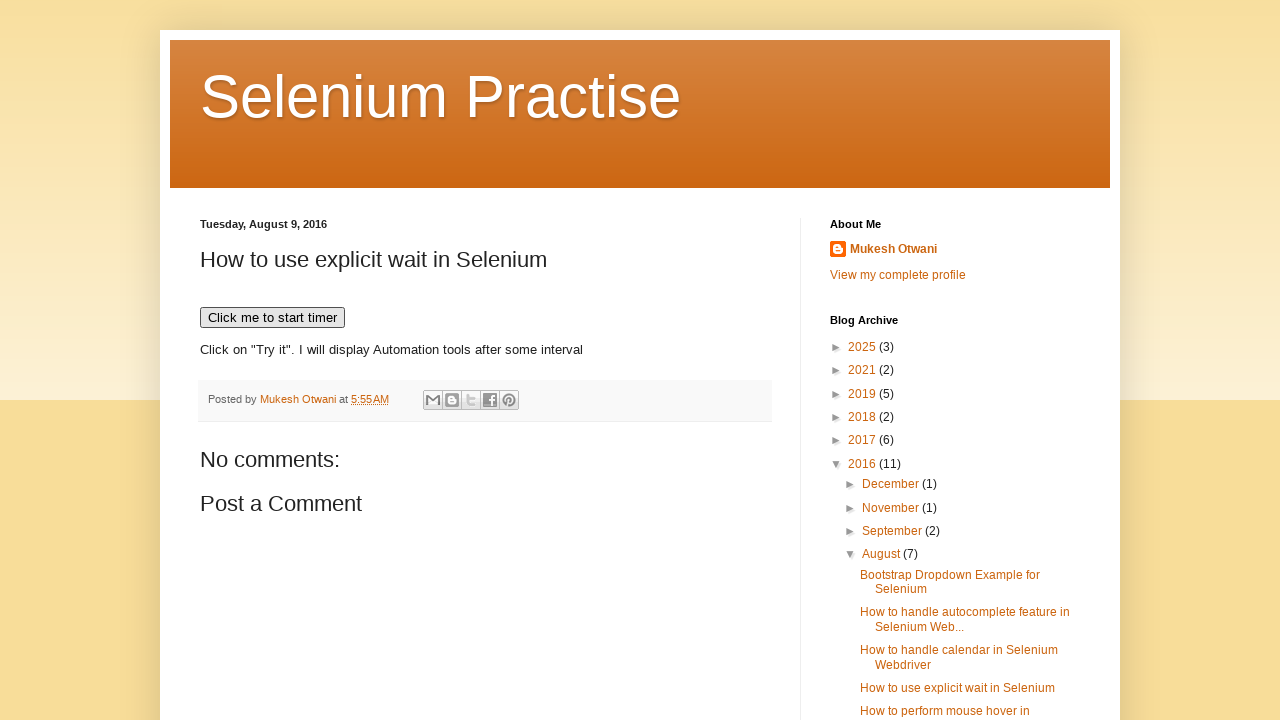

WebDriver element not found before timeout
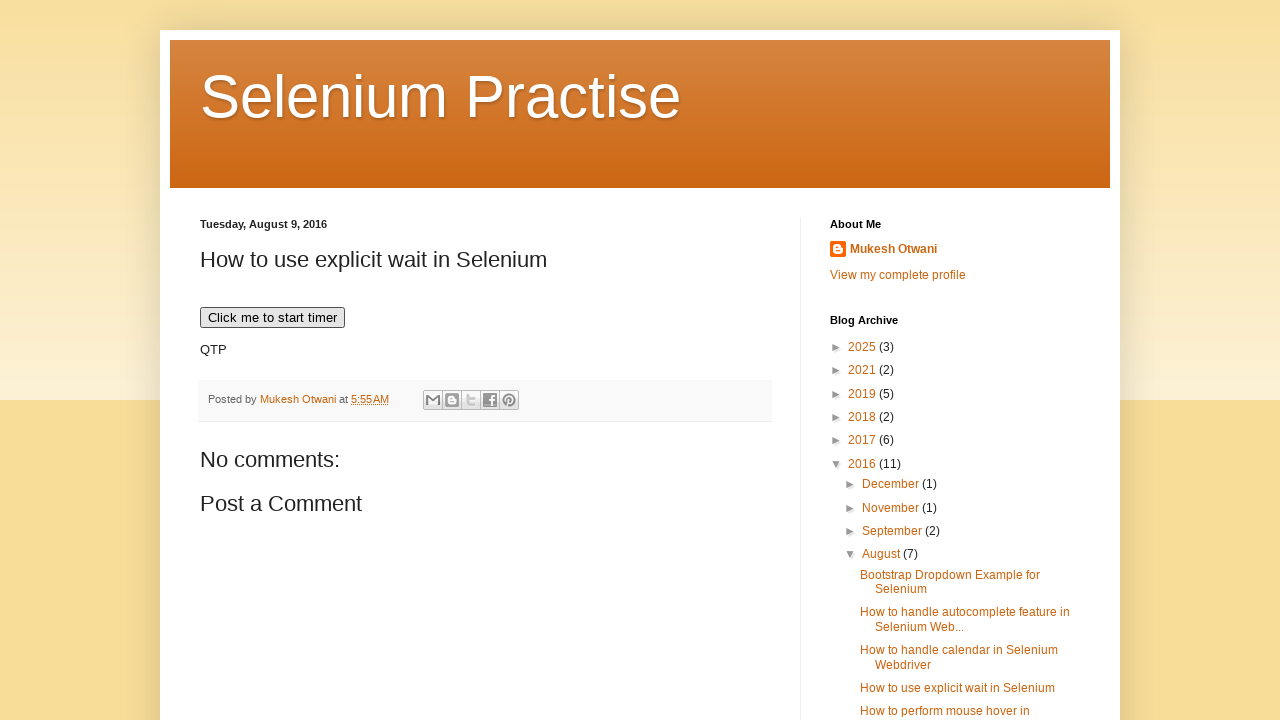

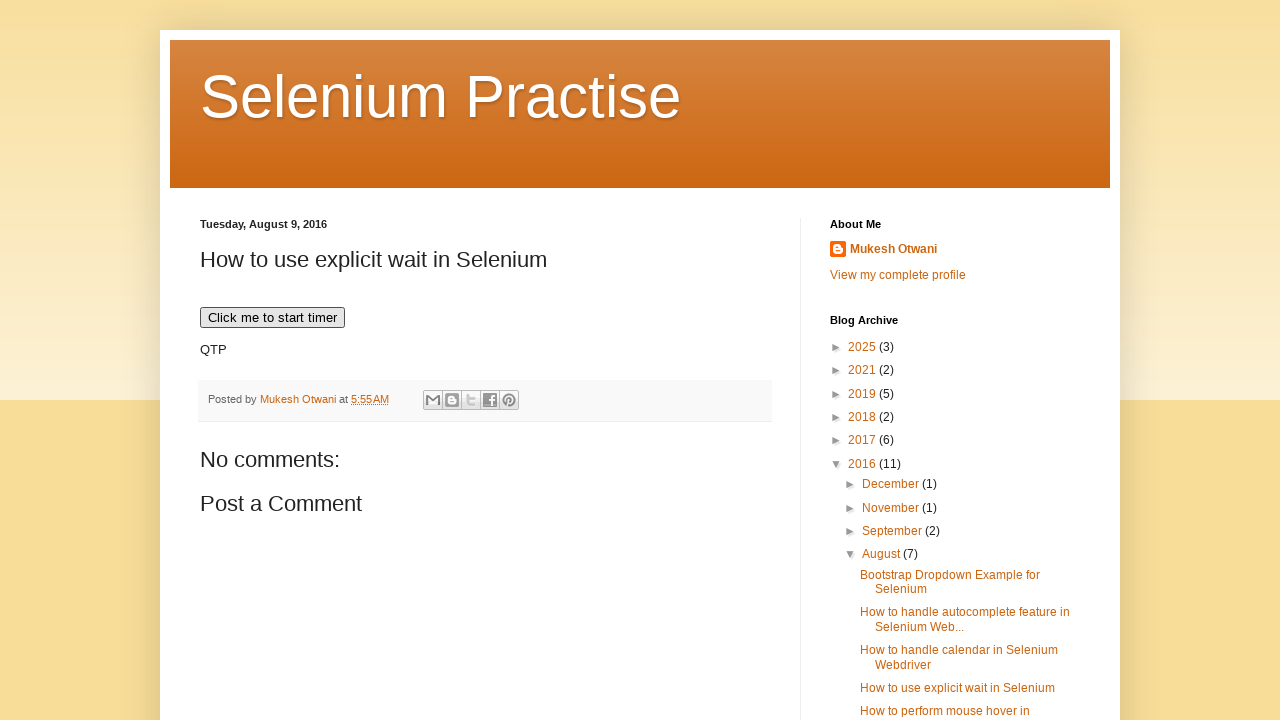